Tests dropdown functionality by retrieving all options from a dropdown menu and selecting "Option1" from the list

Starting URL: https://rahulshettyacademy.com/AutomationPractice/

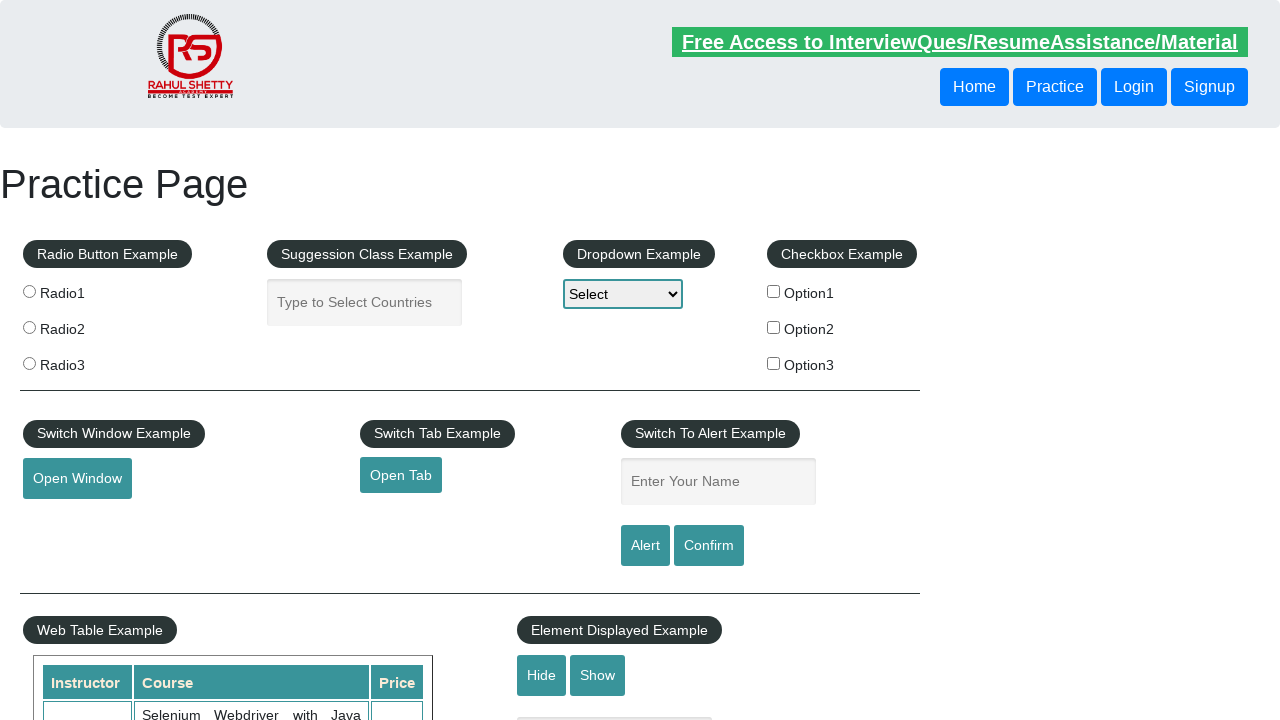

Selected 'Option1' from dropdown menu on #dropdown-class-example
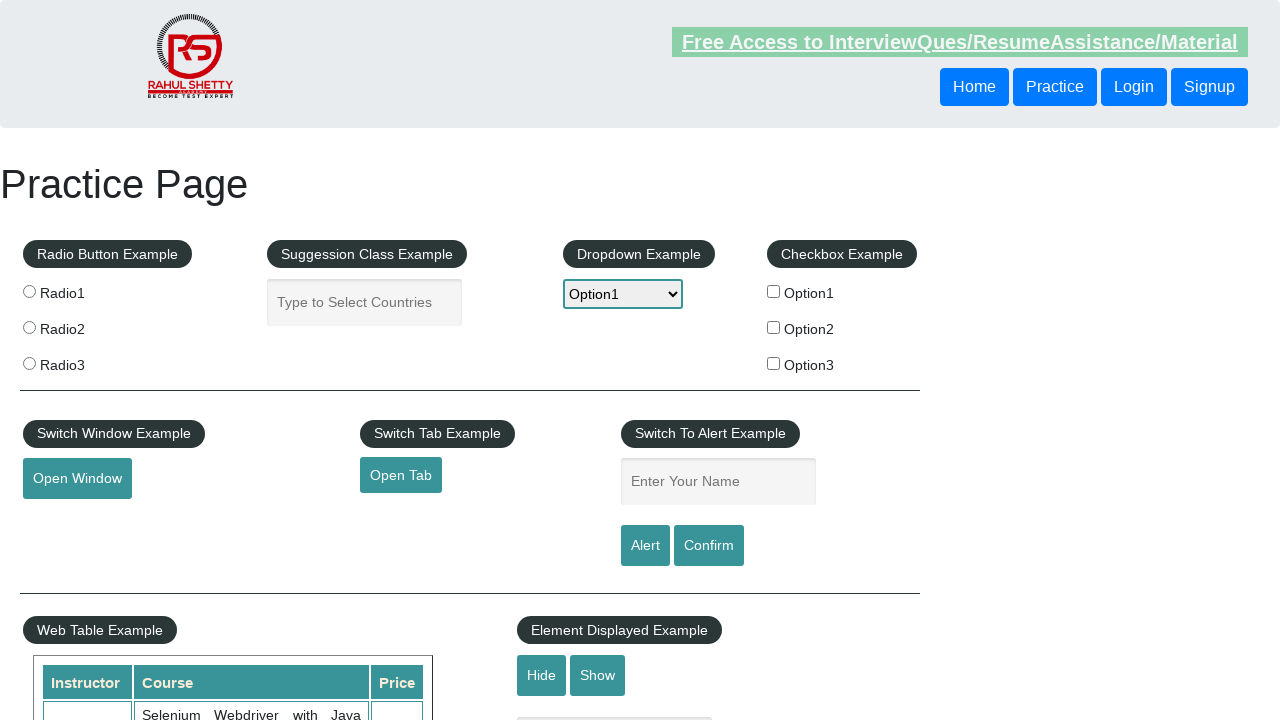

Verified dropdown selection was made successfully
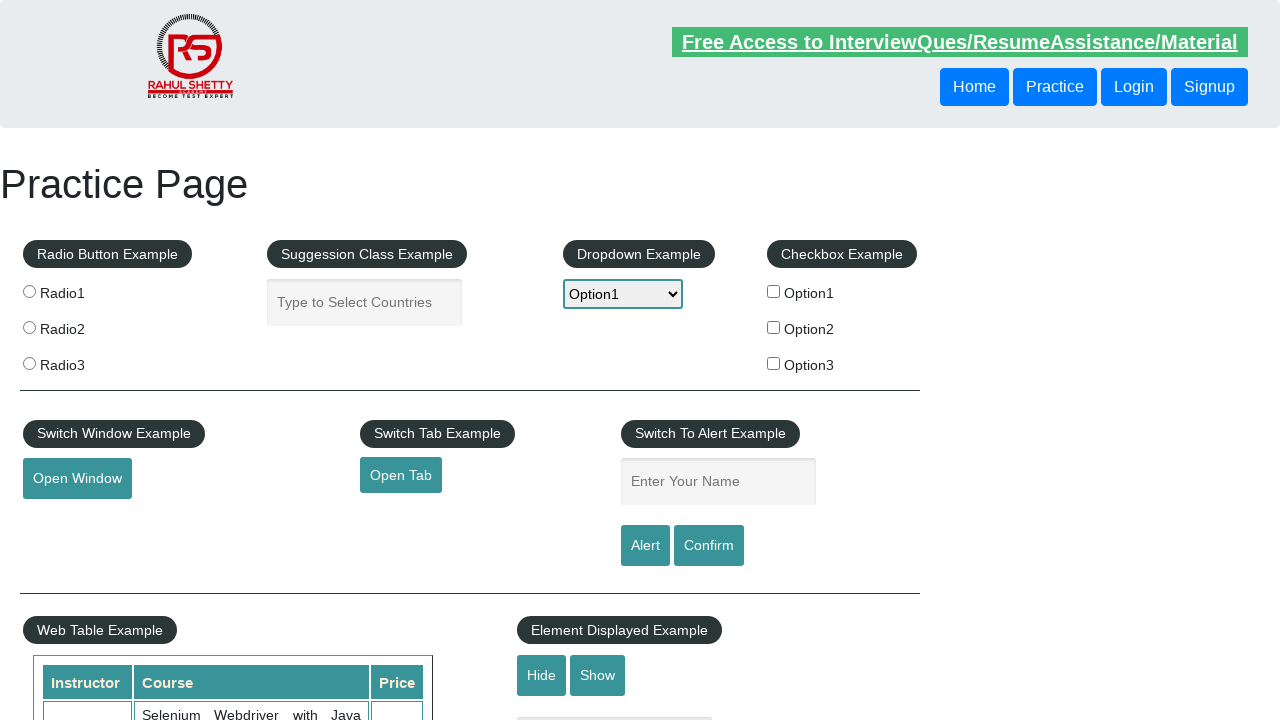

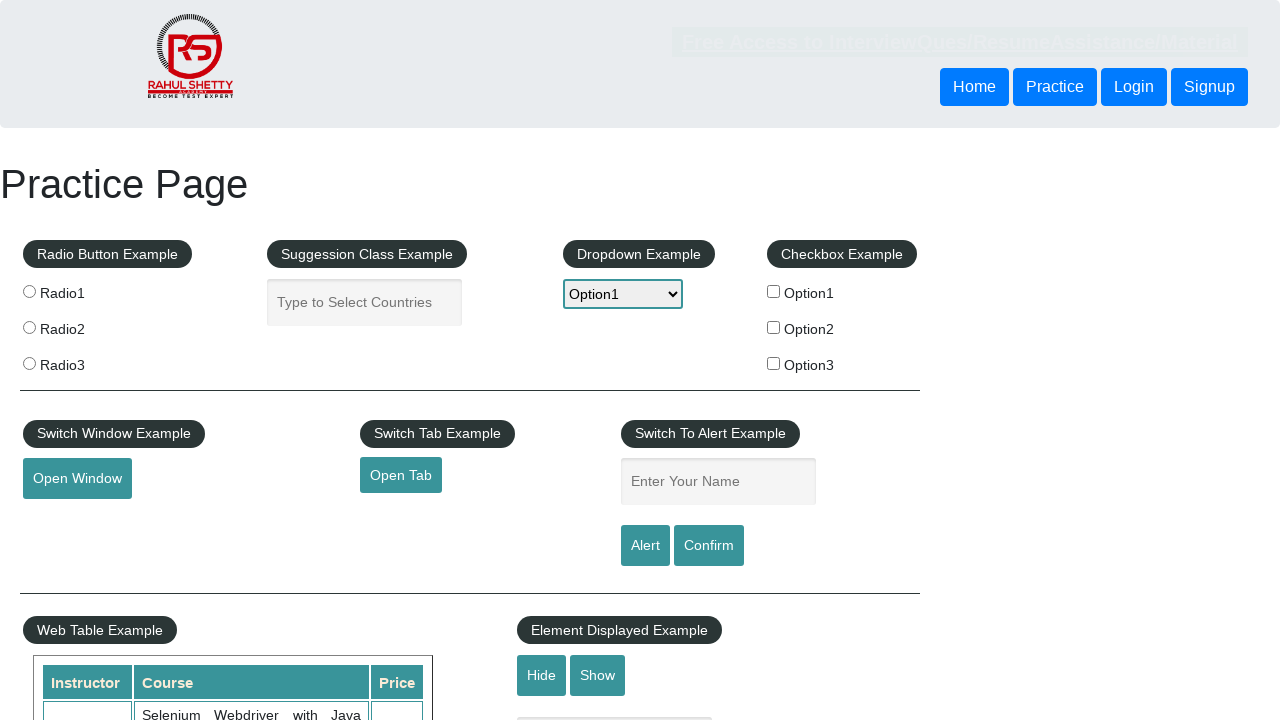